Tests alert handling functionality by clicking a button that triggers an alert and accepting it

Starting URL: https://demoqa.com/alerts/

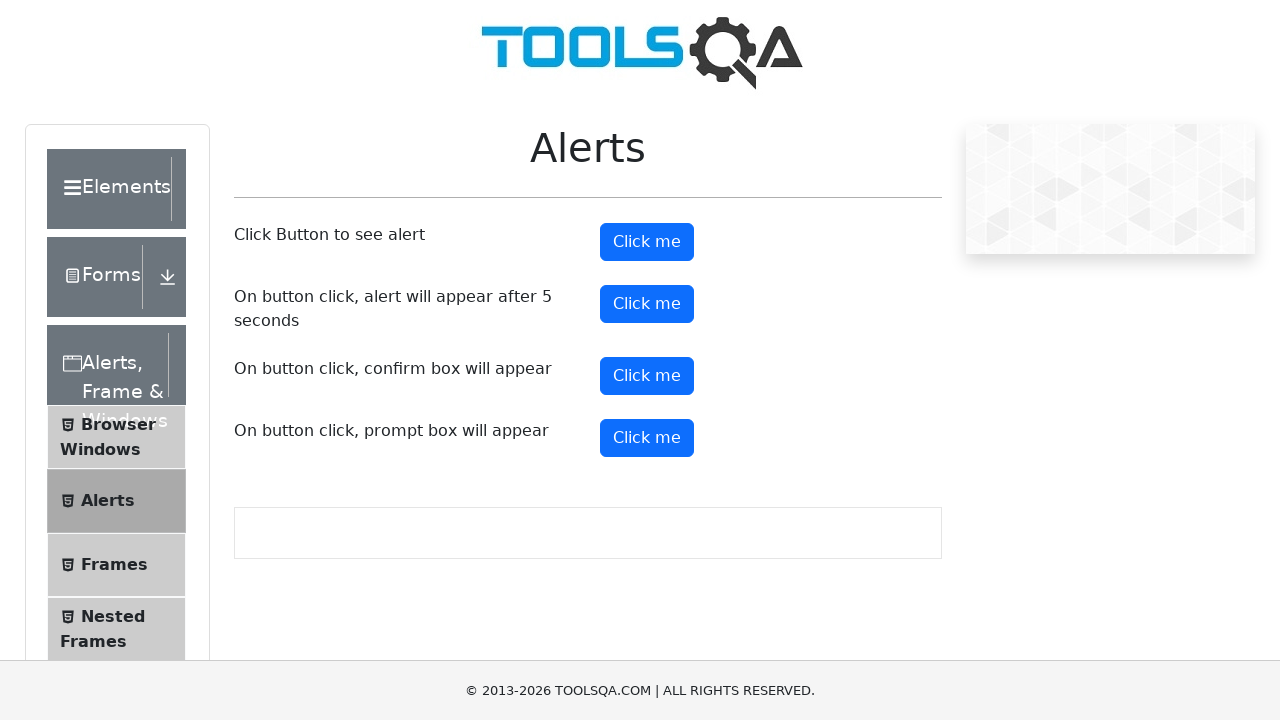

Clicked alert button to trigger alert dialog at (647, 242) on xpath=//button[@id='alertButton']
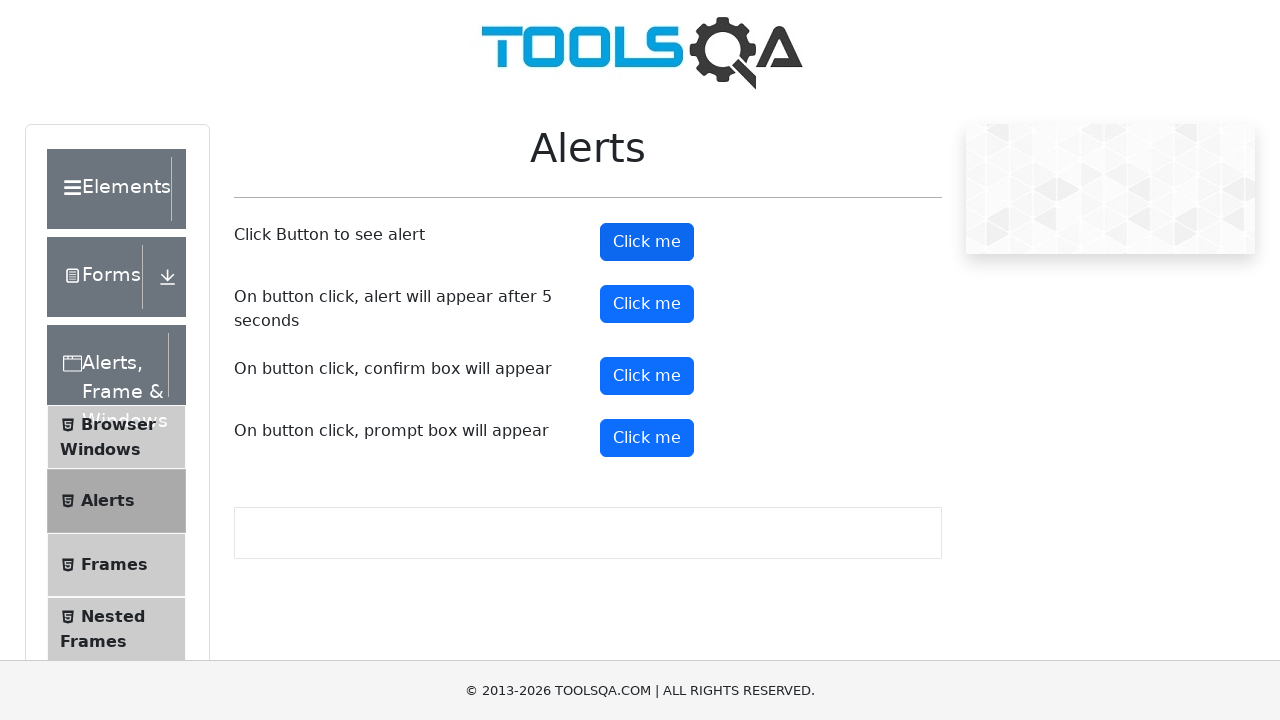

Set up dialog handler to accept alerts
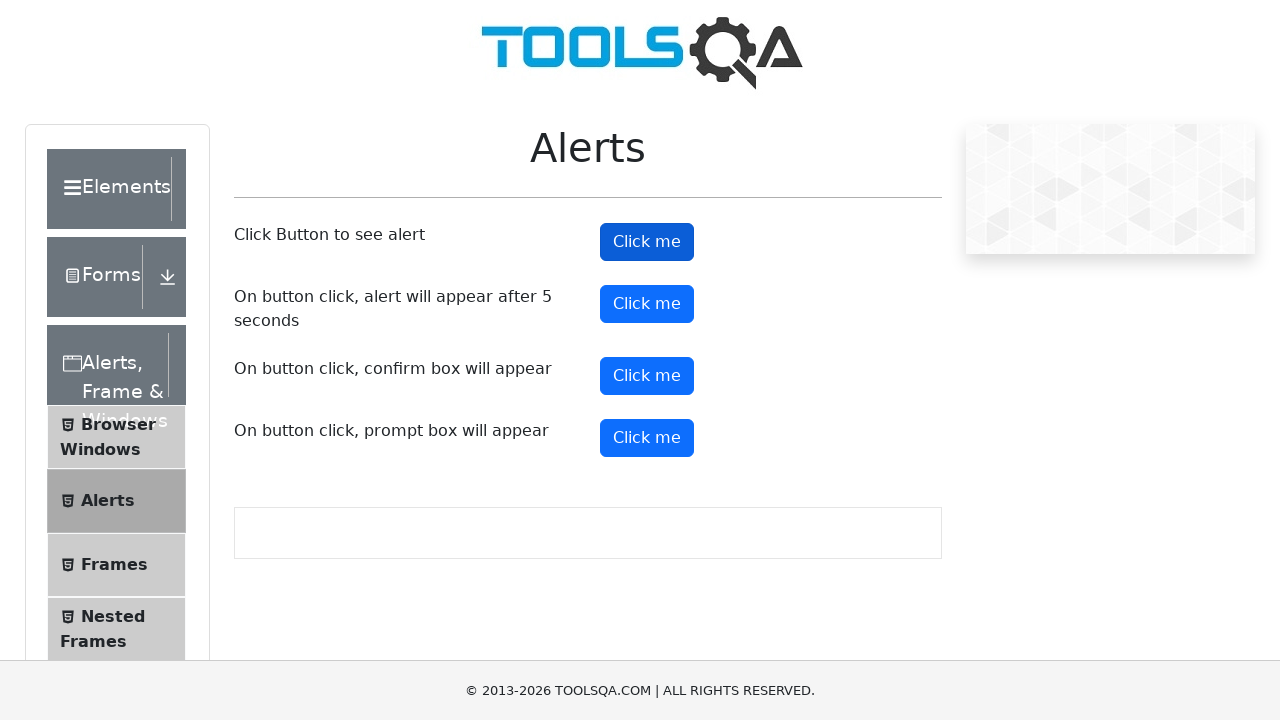

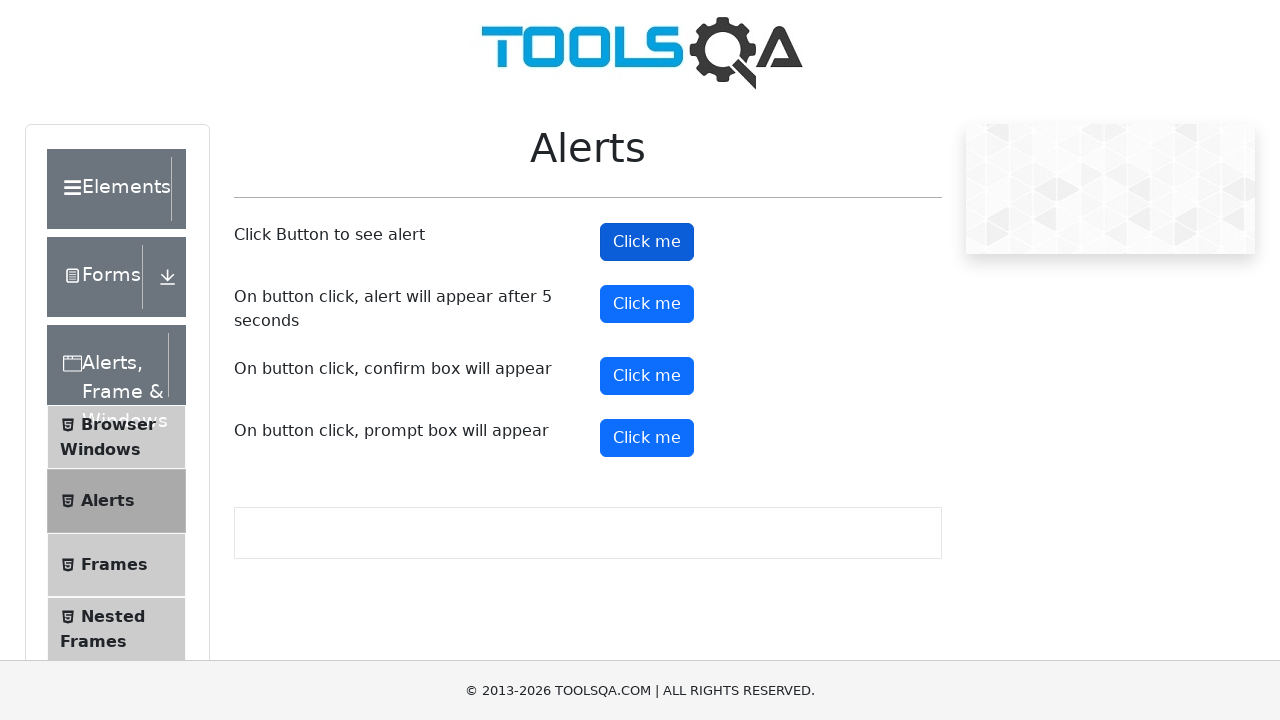